Navigates to a window handling demo page and clicks a button that opens a new window

Starting URL: https://www.leafground.com/window.xhtml

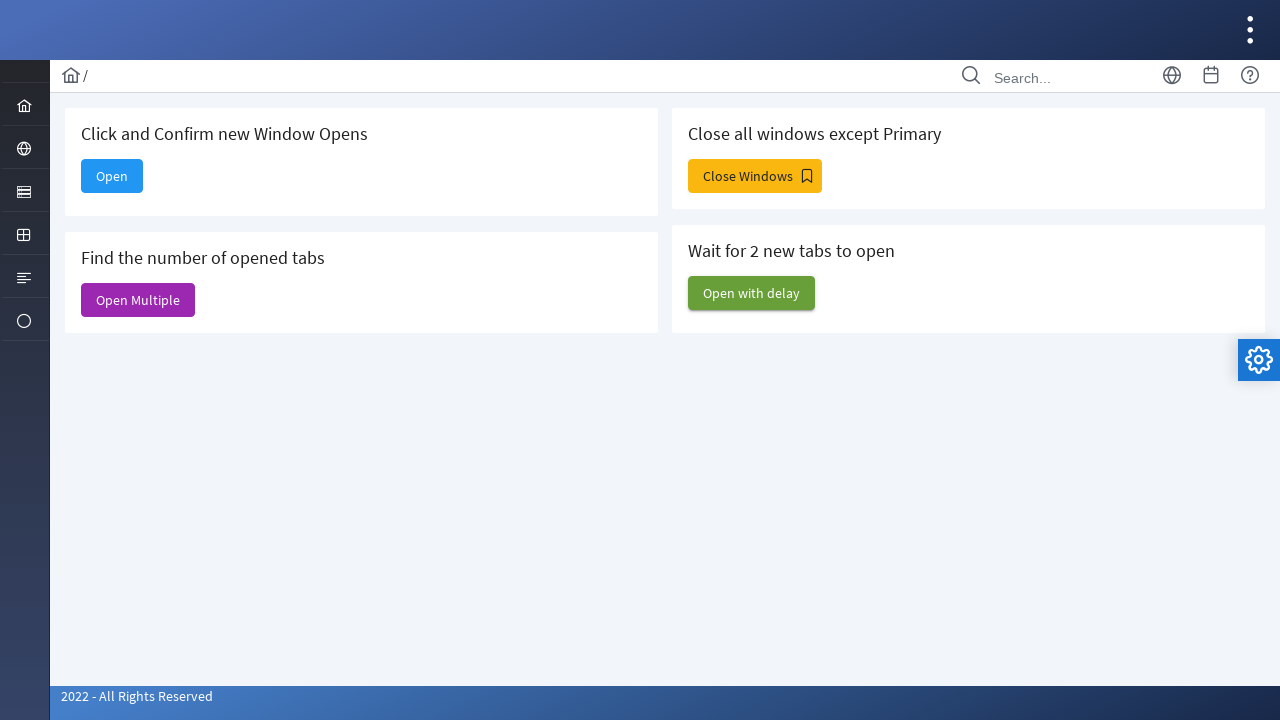

Clicked button to open a new window on window handling demo page at (112, 176) on xpath=/html/body/div[1]/div[5]/div[2]/form/div/div[1]/div[1]/button/span
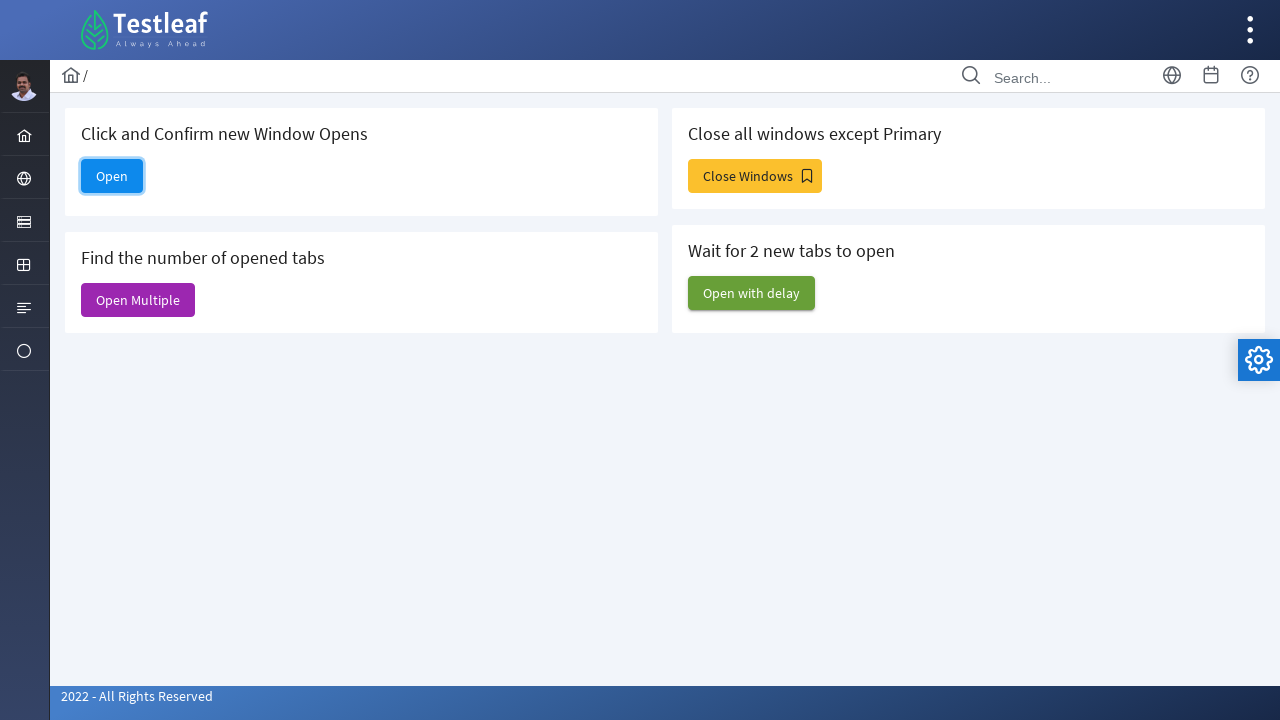

Waited for new window to open
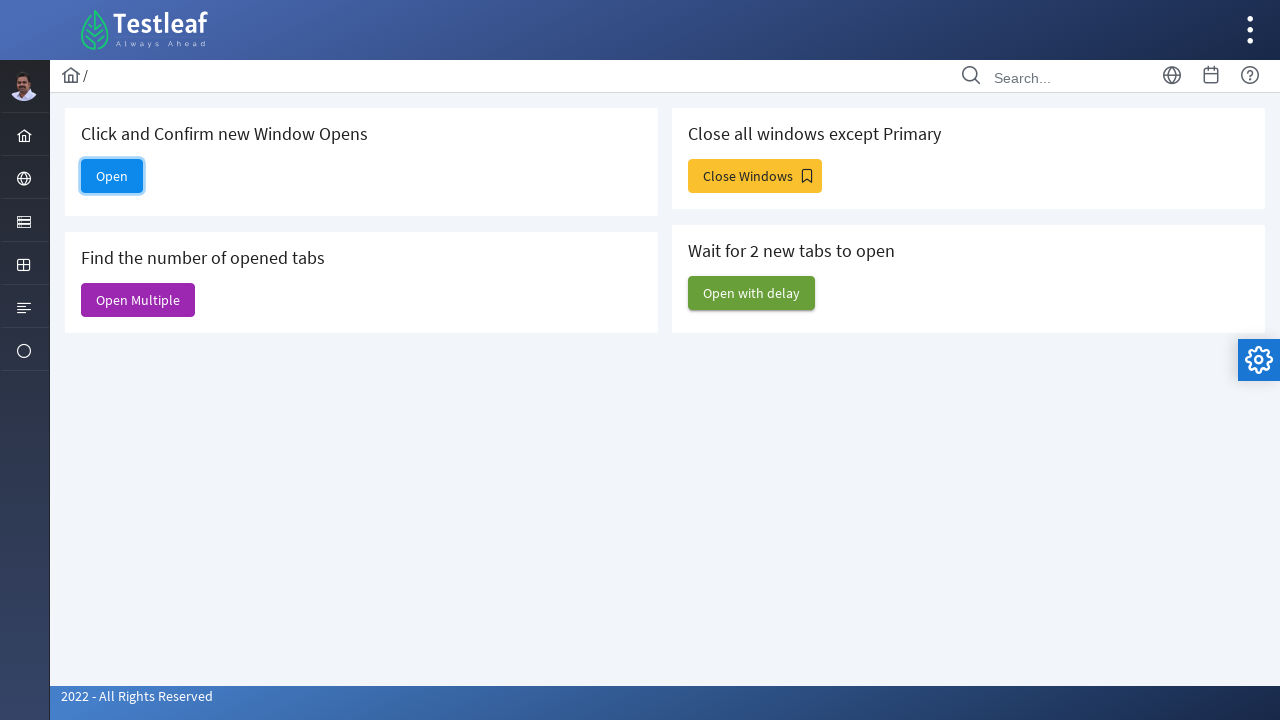

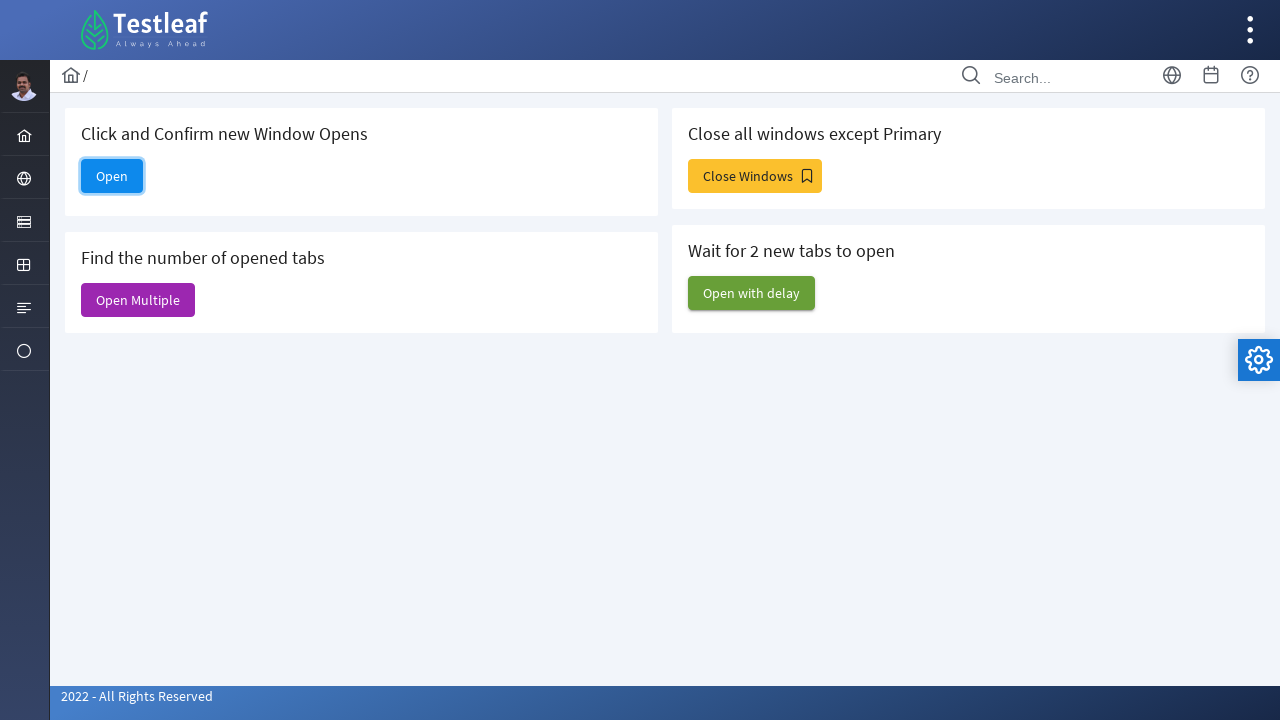